Tests various JavaScript alert types including simple alerts, confirmation dialogs, and prompt dialogs

Starting URL: https://demo.automationtesting.in/Alerts.html

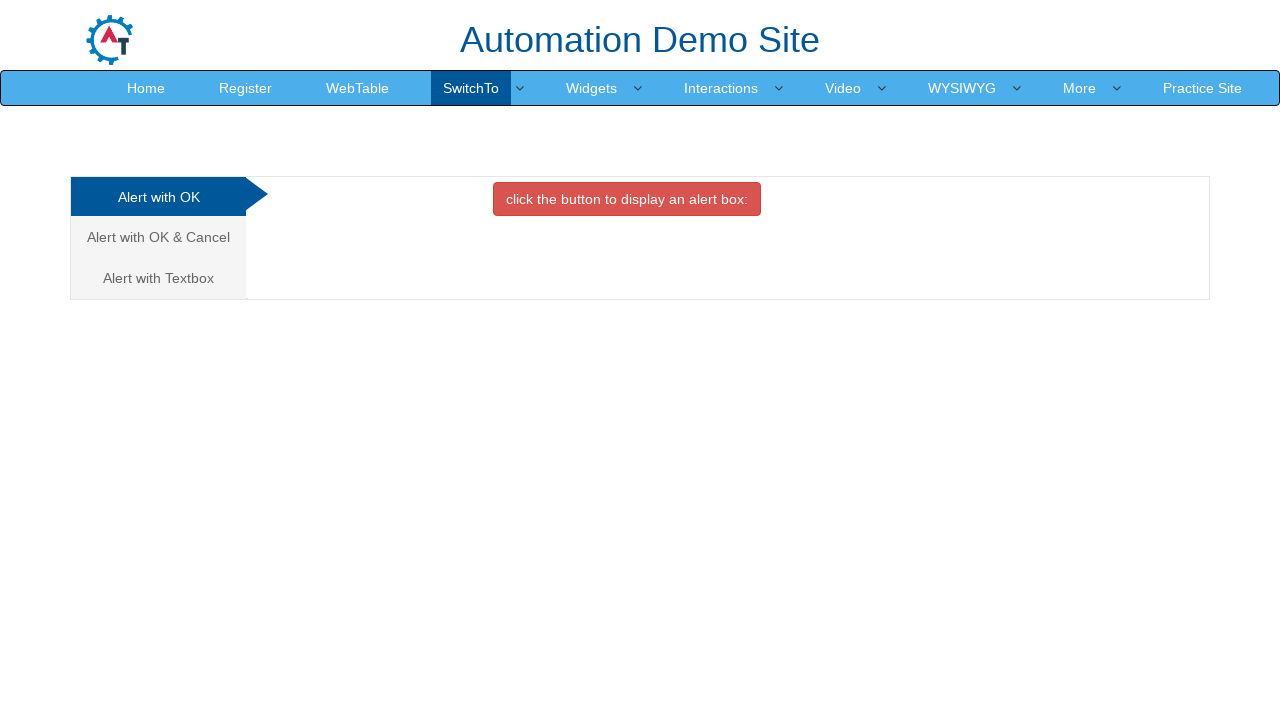

Clicked button to trigger simple alert at (627, 199) on button.btn-danger
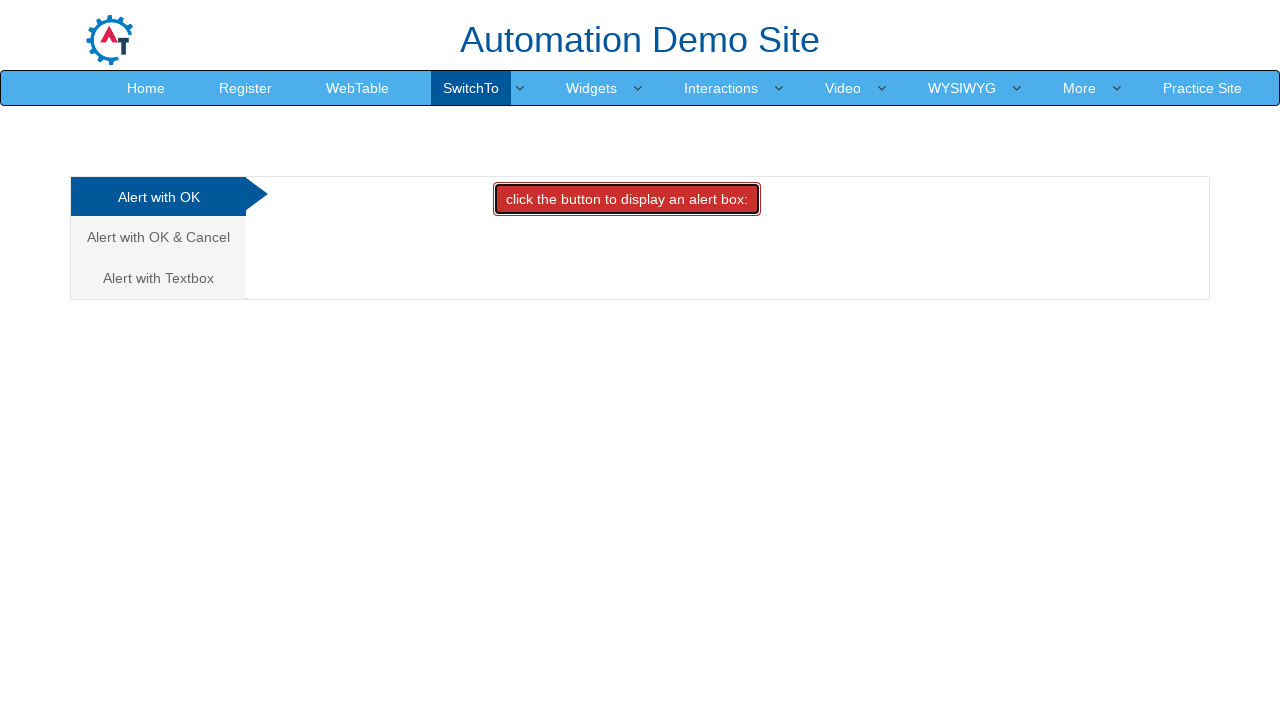

Set up dialog handler to accept simple alert
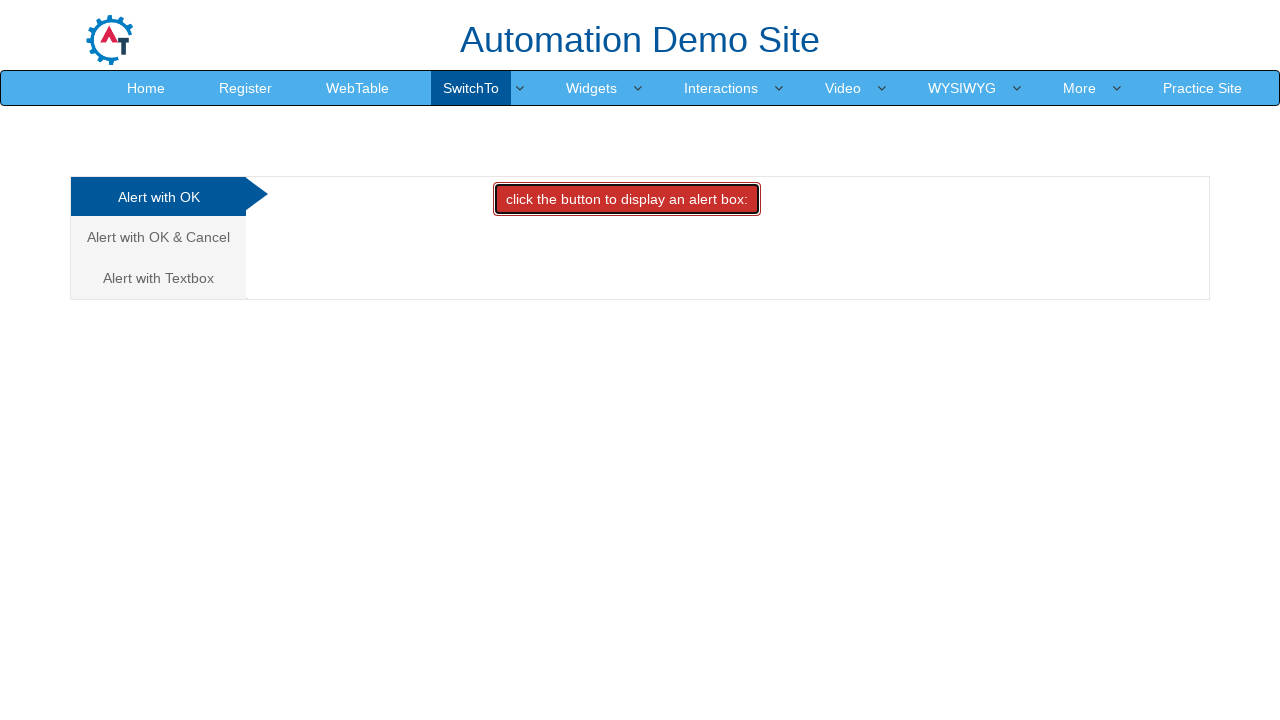

Clicked link to navigate to Alert with OK & Cancel section at (158, 237) on a:text('Alert with OK & Cancel ')
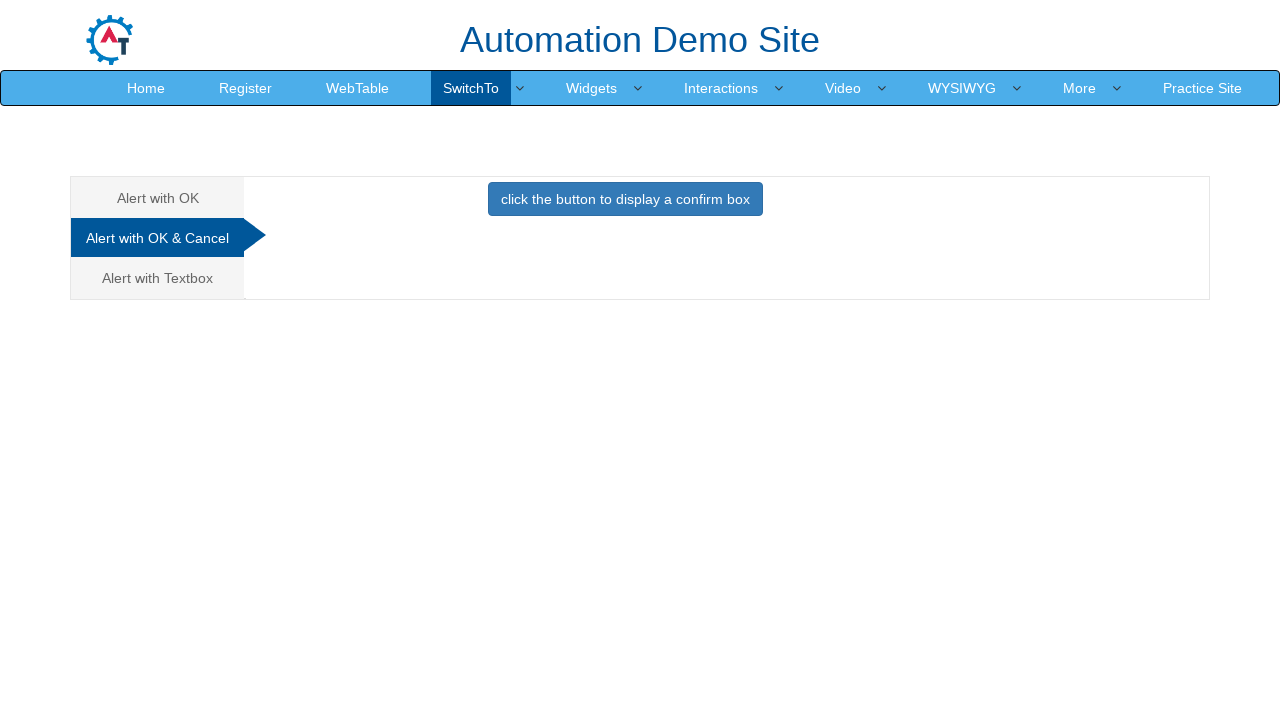

Clicked button to trigger confirmation dialog at (625, 199) on button.btn-primary
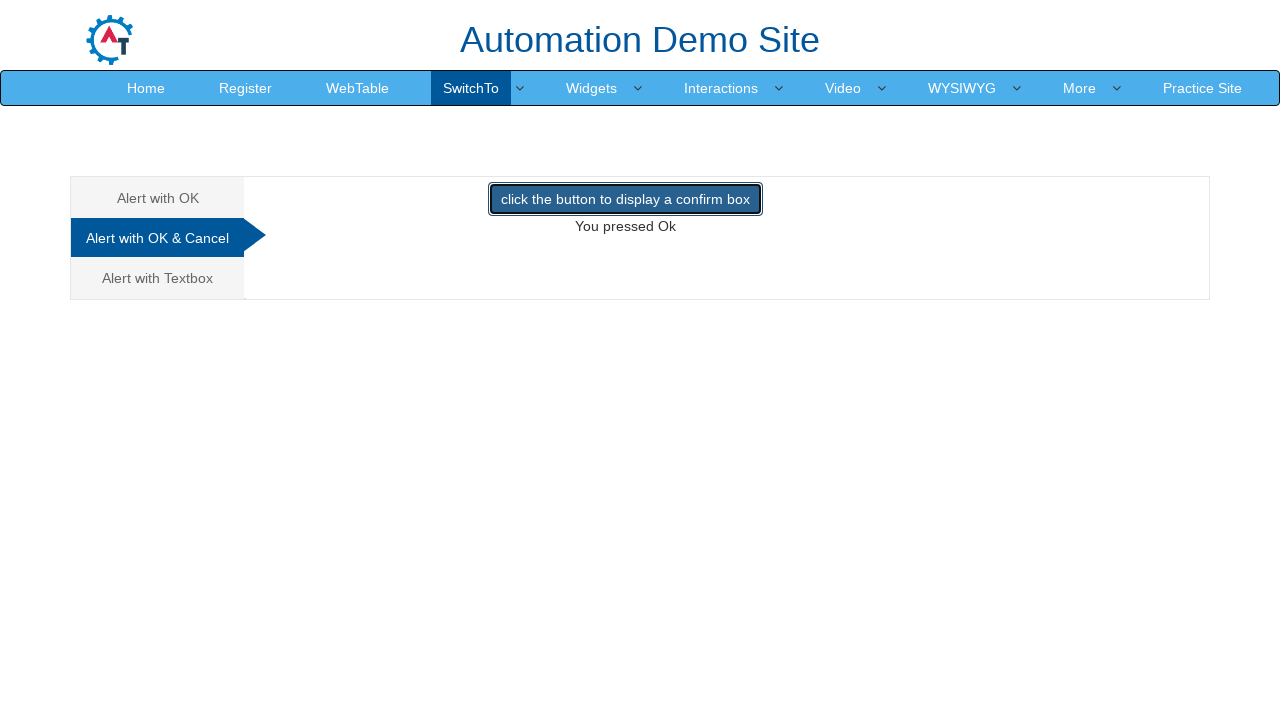

Clicked button again to trigger another confirmation dialog at (625, 199) on button.btn-primary
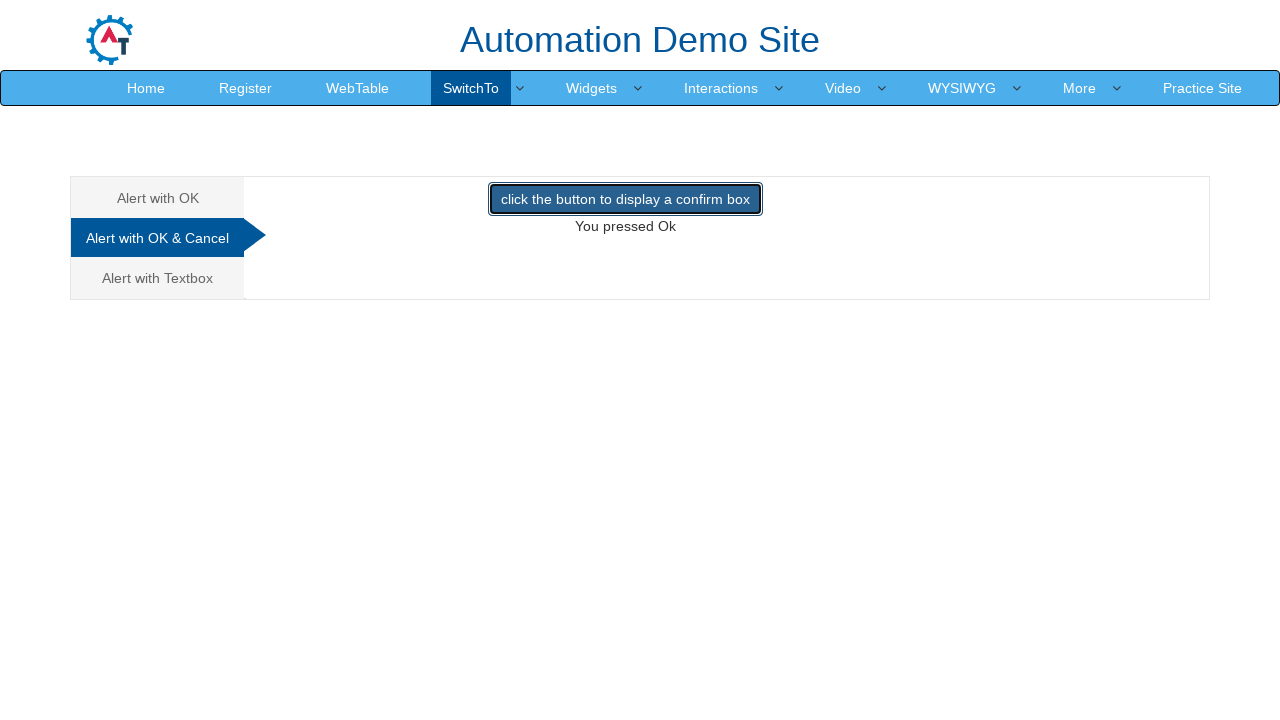

Set up dialog handler to dismiss confirmation dialog
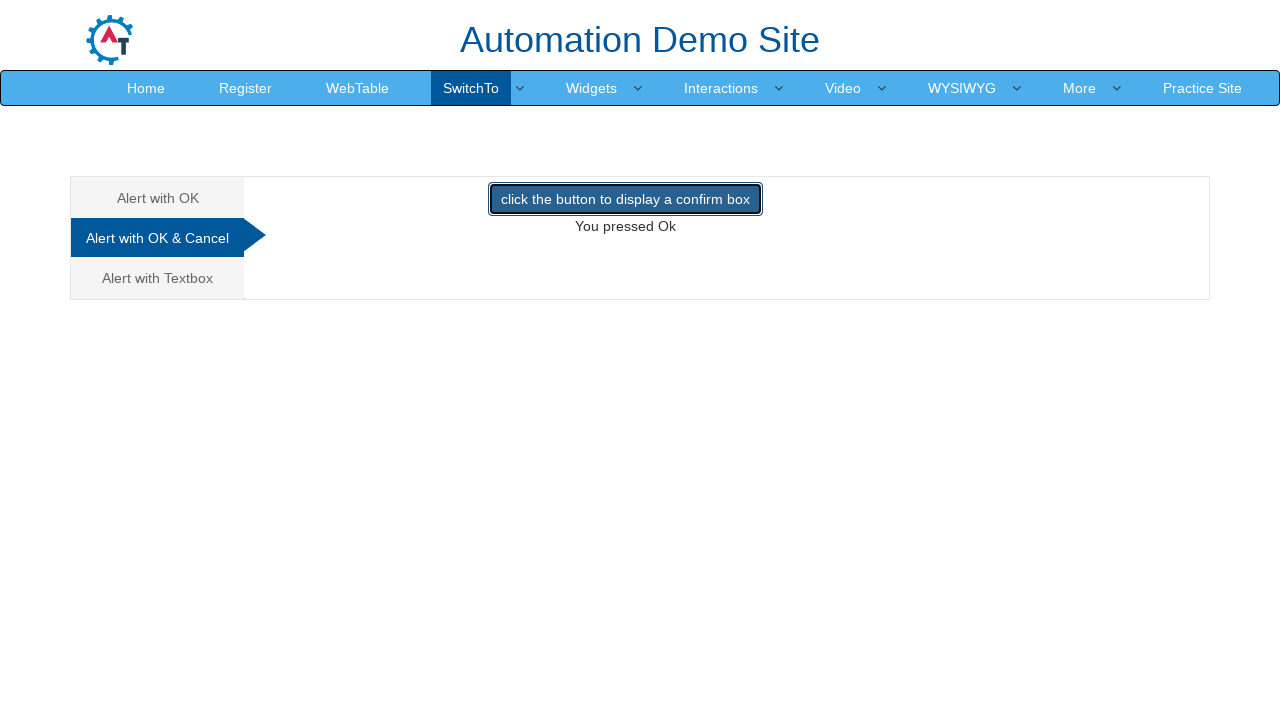

Clicked link to navigate to Alert with Textbox section at (158, 278) on a:text('Alert with Textbox ')
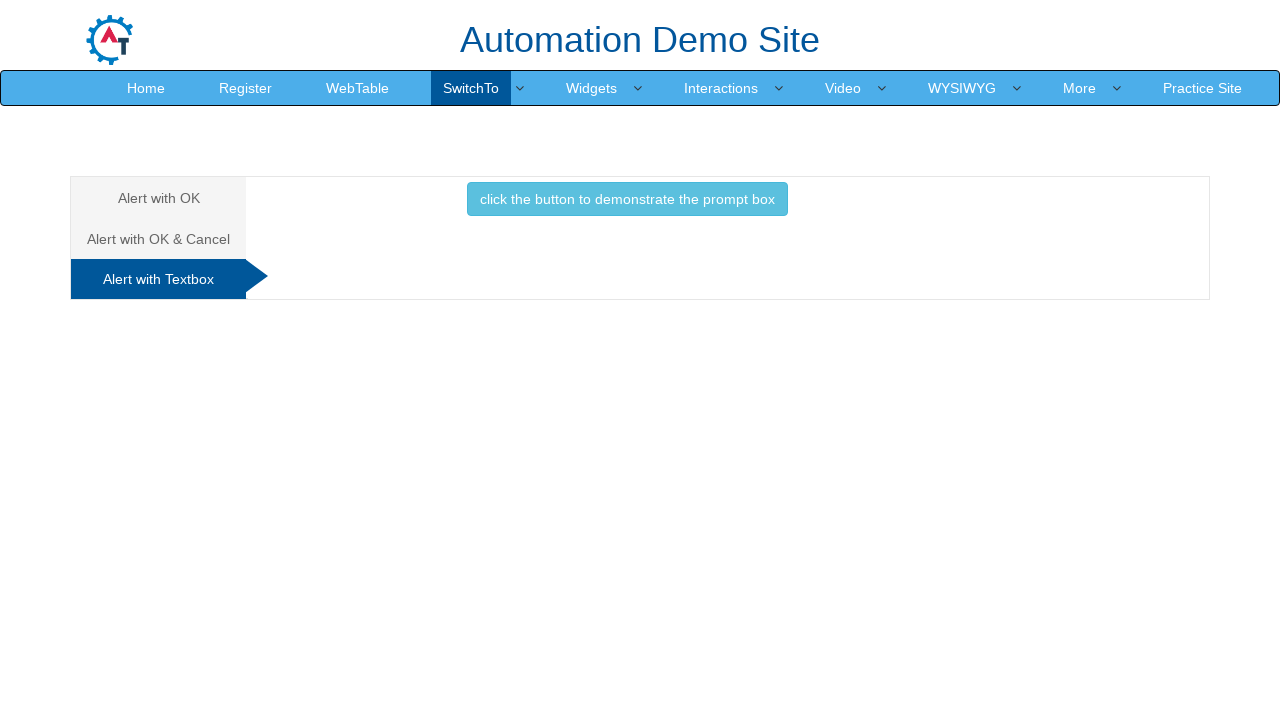

Clicked button to trigger prompt dialog at (627, 199) on button.btn-info
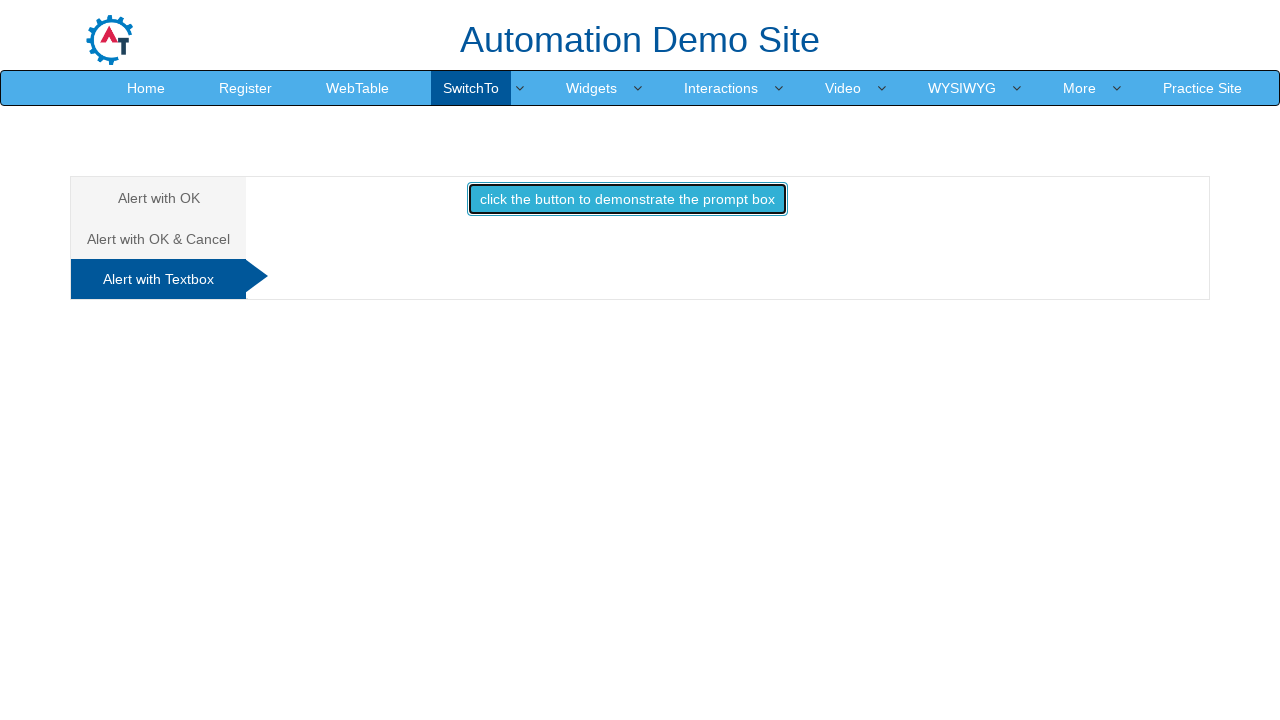

Set up dialog handler to accept prompt dialog with text 'HI'
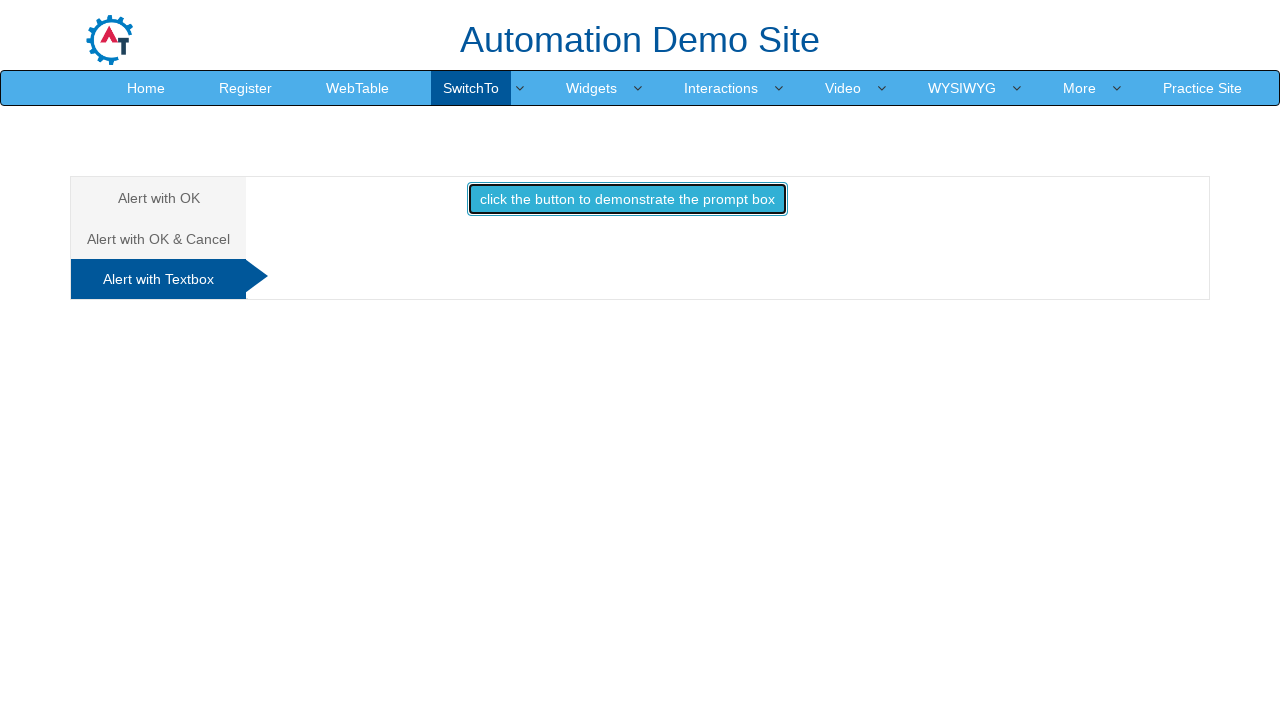

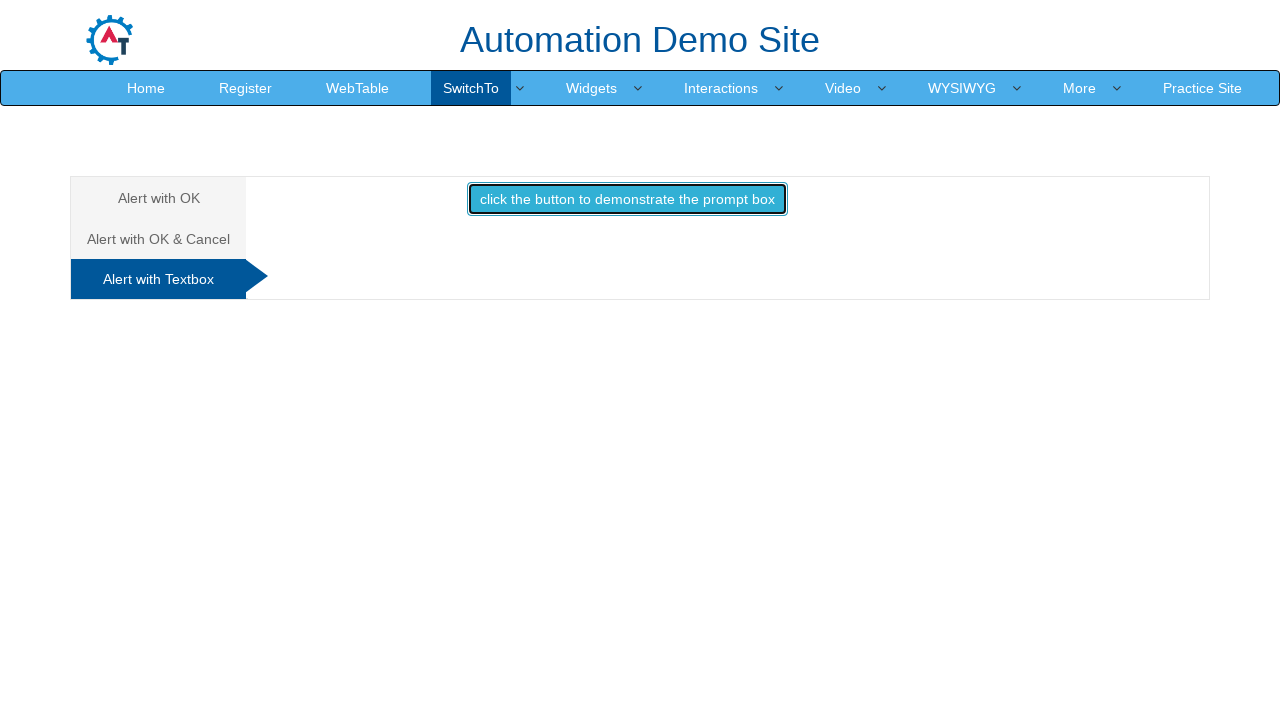